Tests unchecking all checkboxes on the page by clicking each checked checkbox to ensure they are all unchecked

Starting URL: https://the-internet.herokuapp.com/checkboxes

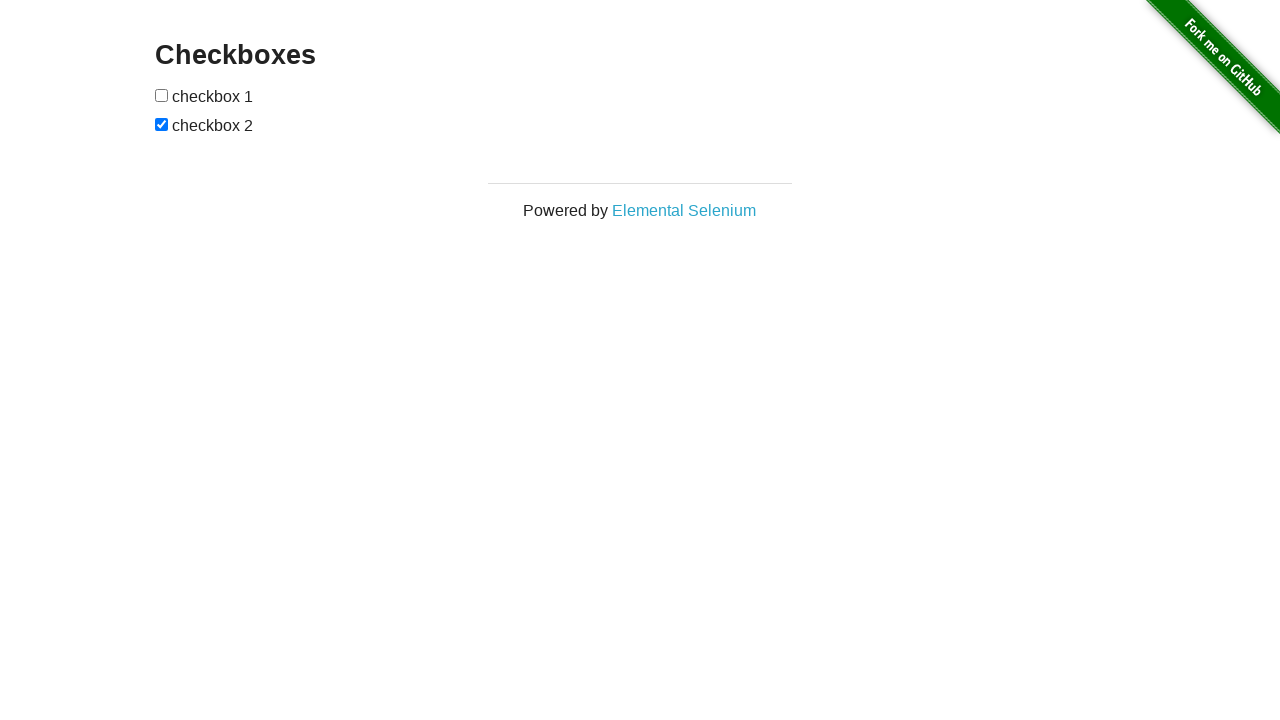

Navigated to checkboxes page
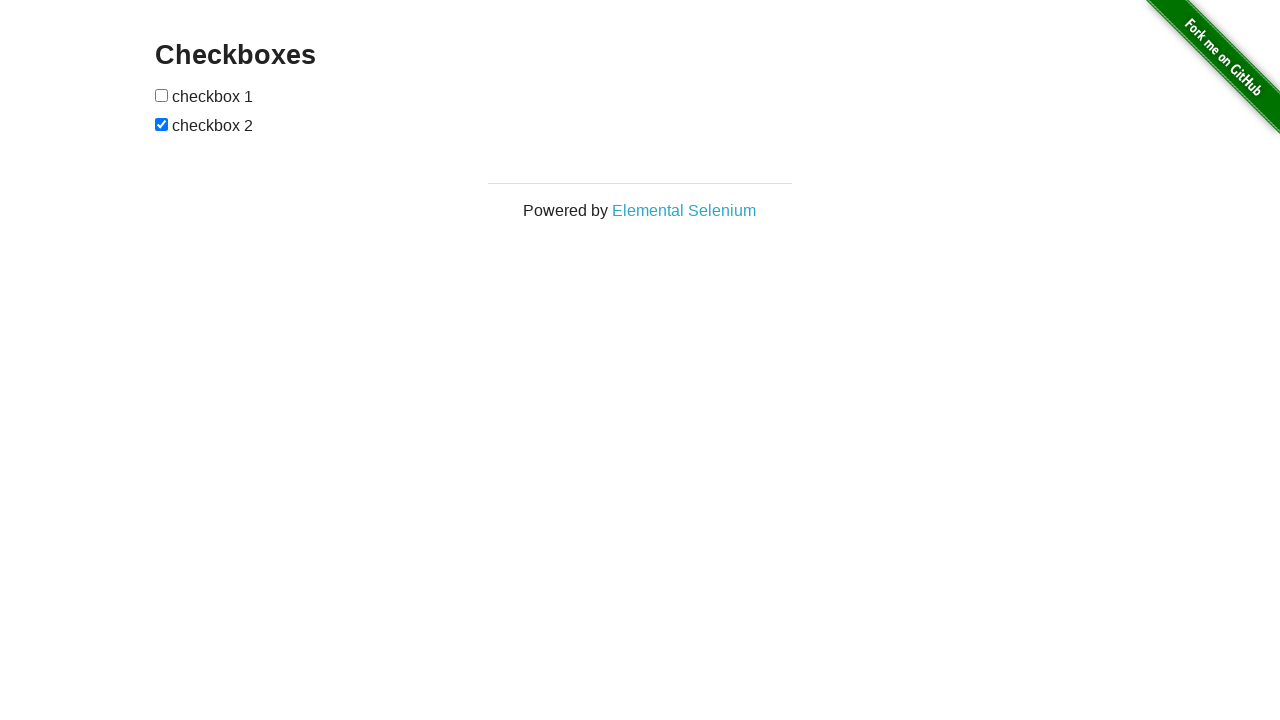

Located all checkboxes on the page
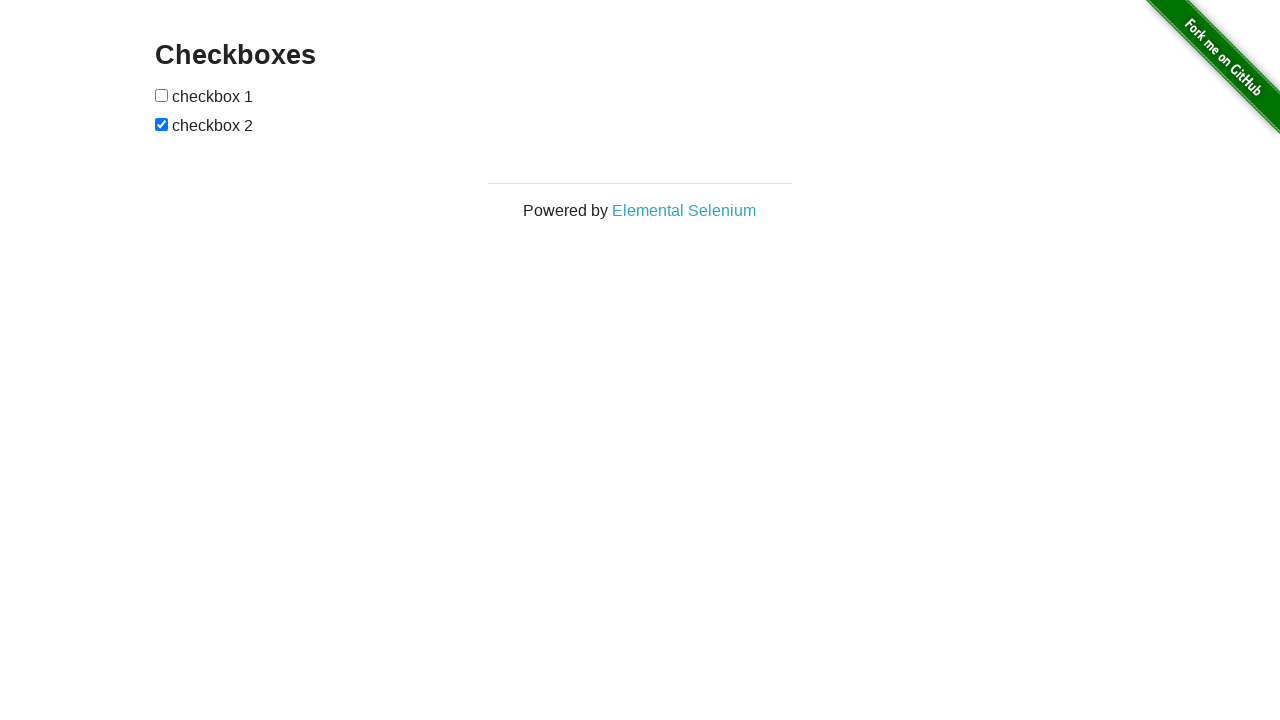

Retrieved total checkbox count: 2
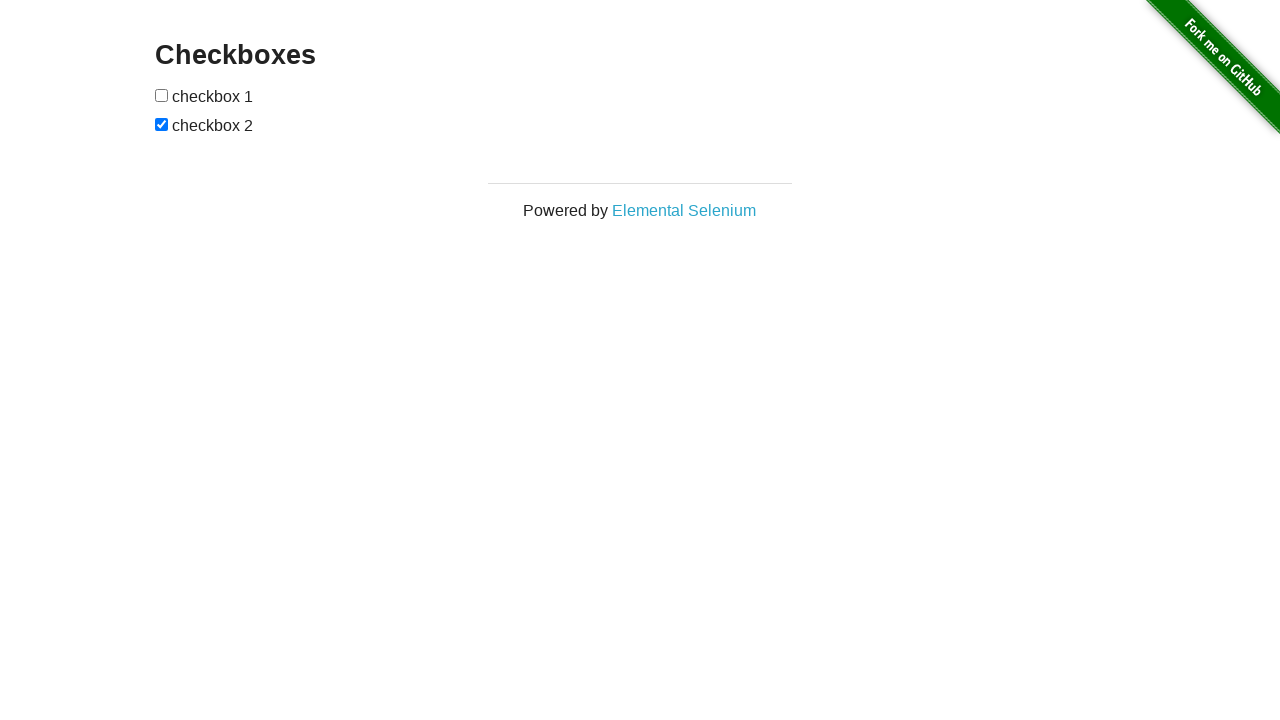

Retrieved checkbox at index 0
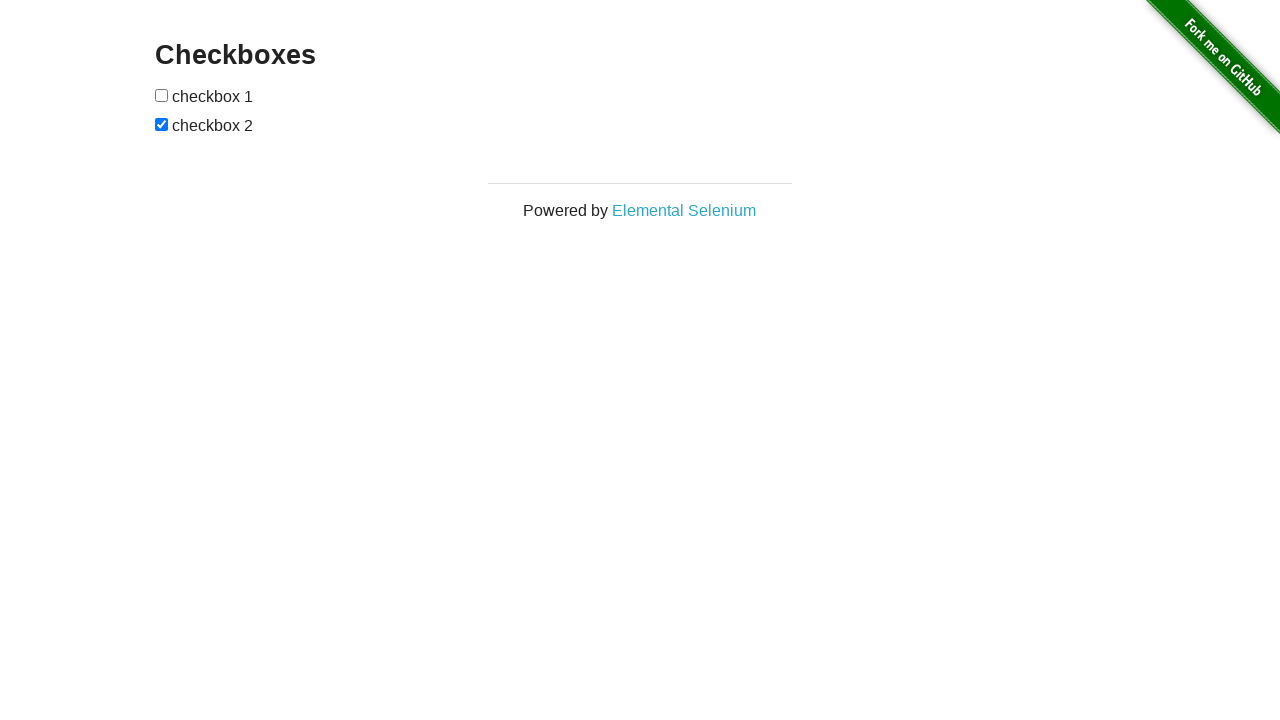

Checkbox at index 0 is already unchecked
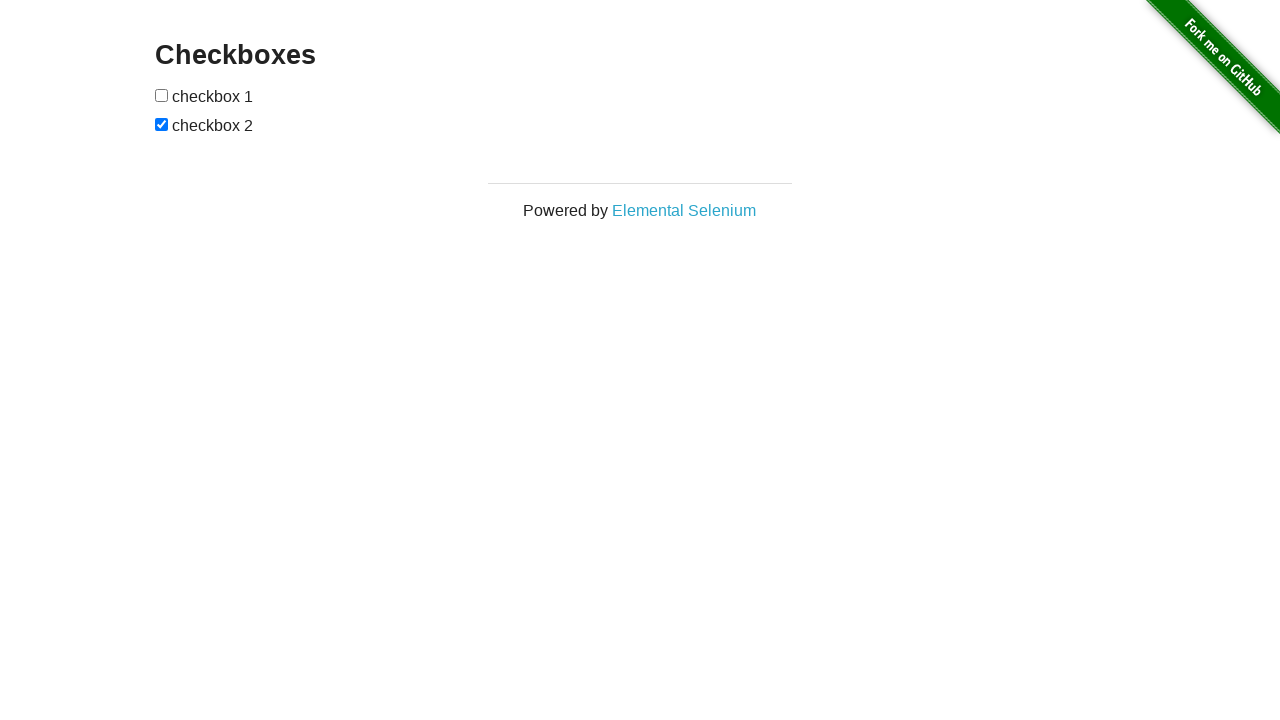

Retrieved checkbox at index 1
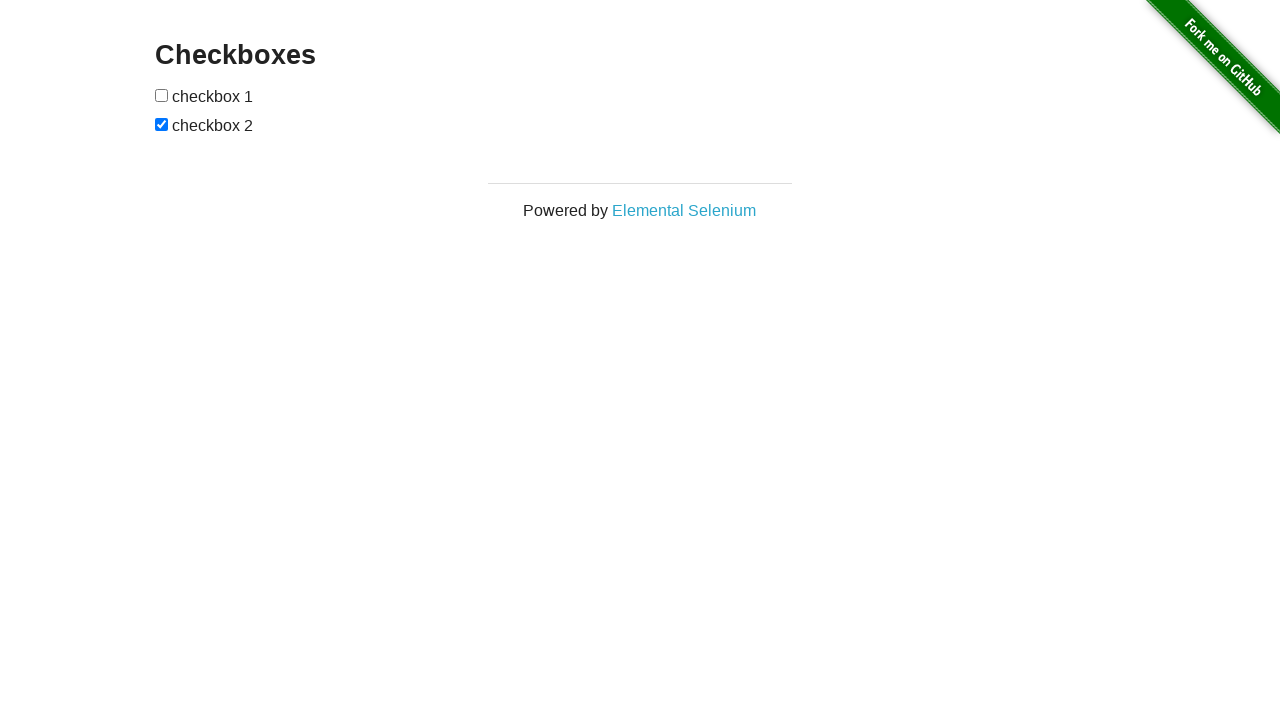

Checkbox at index 1 is checked
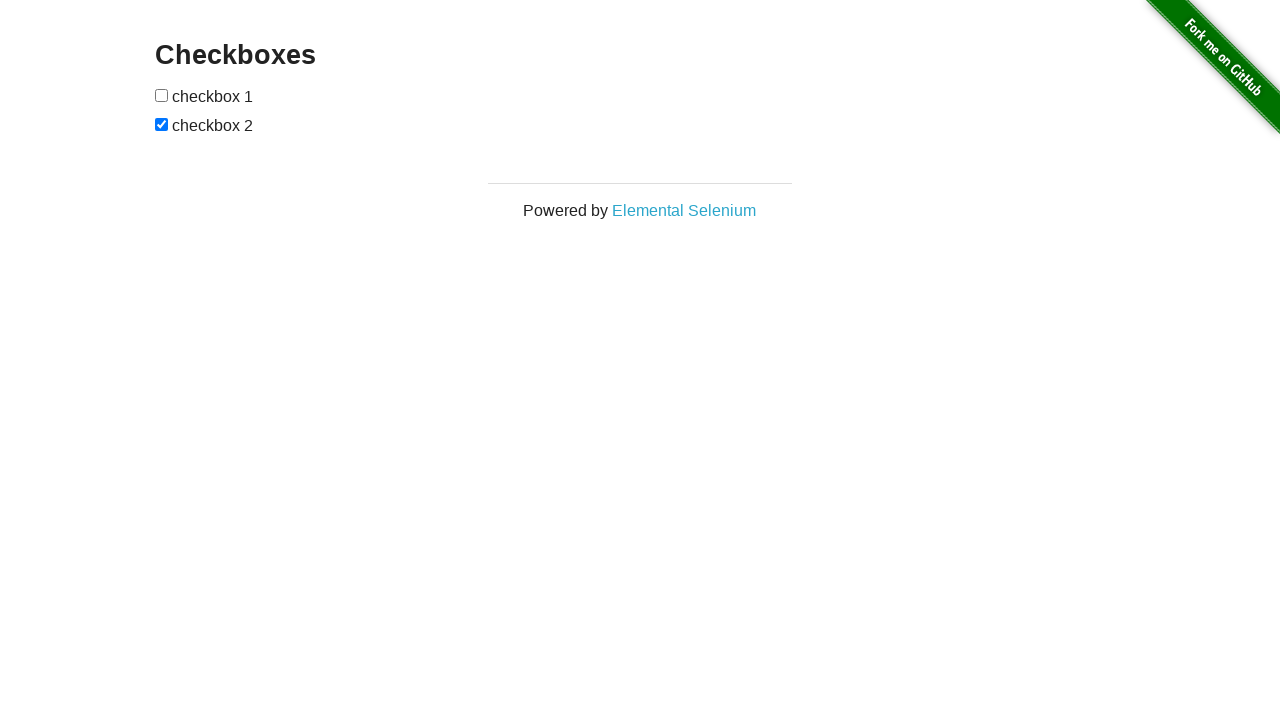

Unchecked checkbox at index 1 at (162, 124) on input[type='checkbox'] >> nth=1
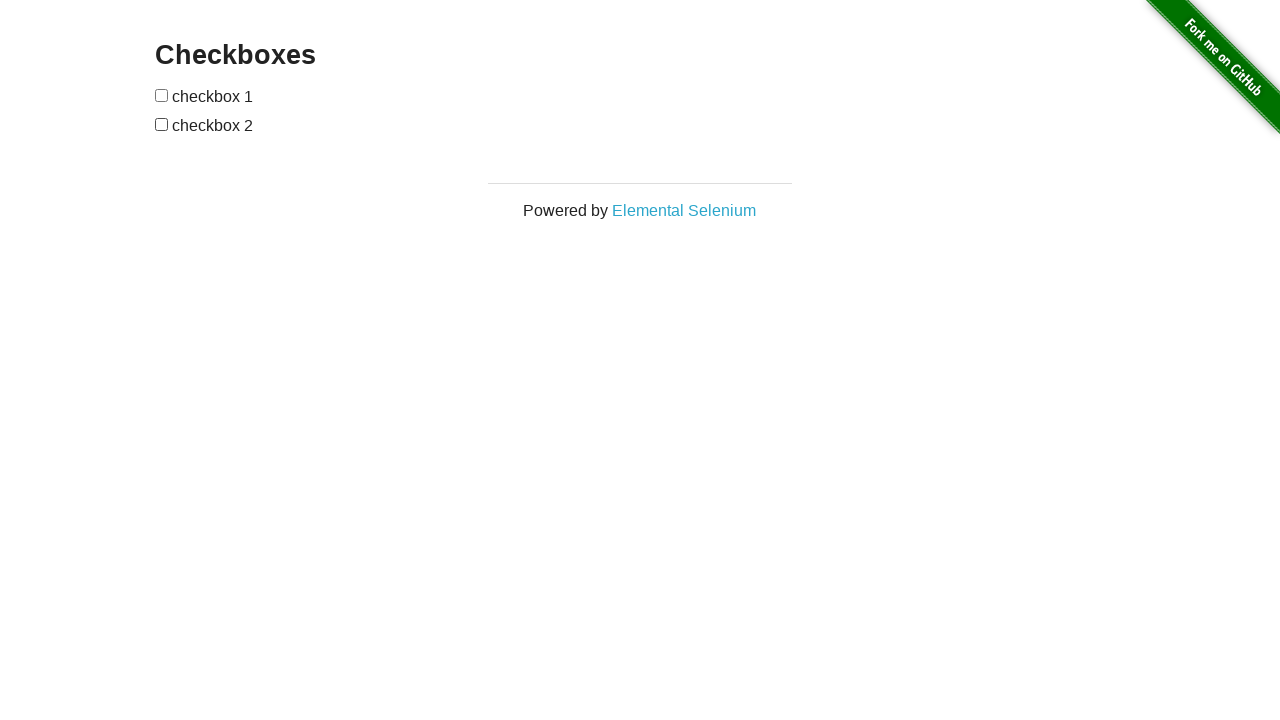

Verified checkbox at index 0 is unchecked
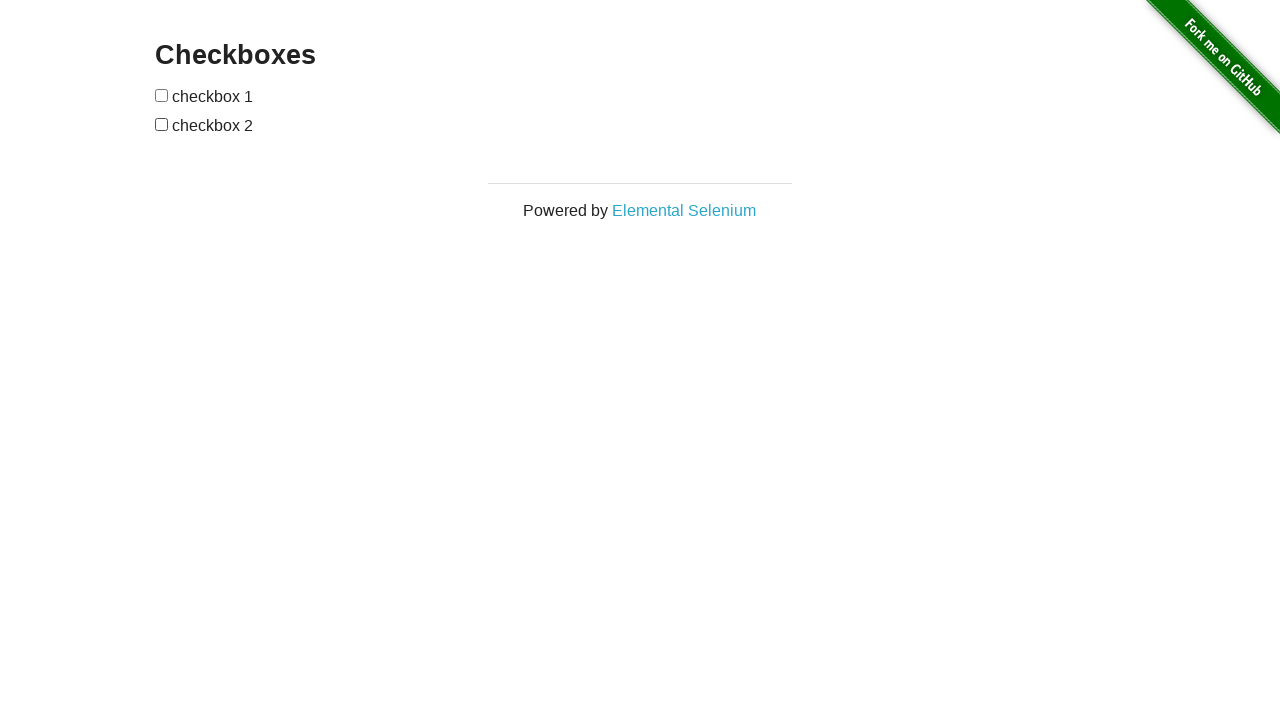

Verified checkbox at index 1 is unchecked
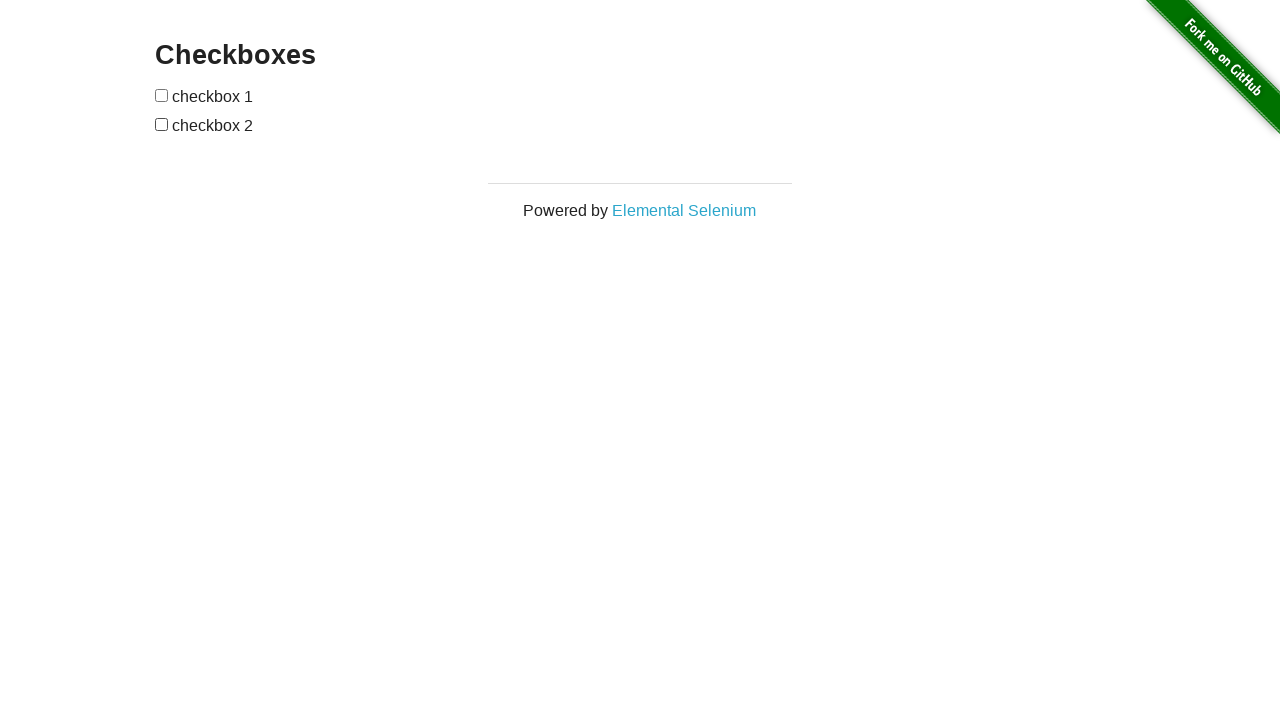

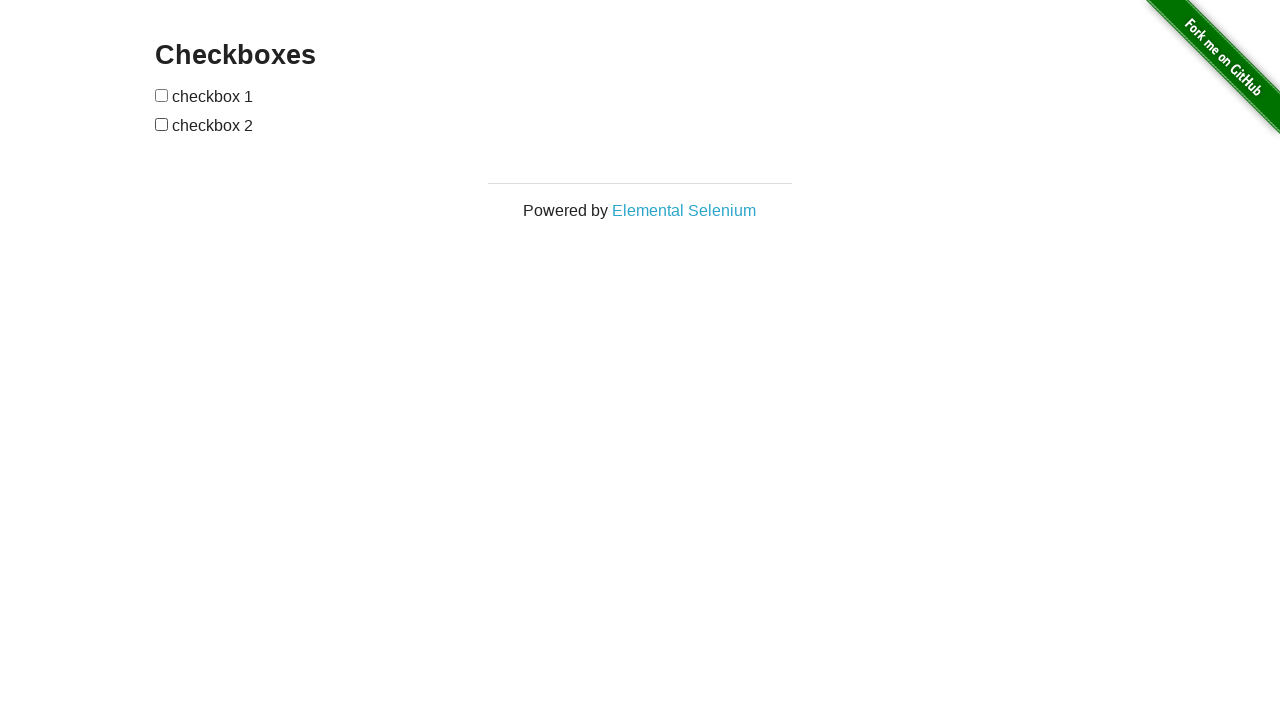